Tests checkbox interactions by checking, unchecking, and verifying the status of checkboxes on the page

Starting URL: https://the-internet.herokuapp.com/checkboxes

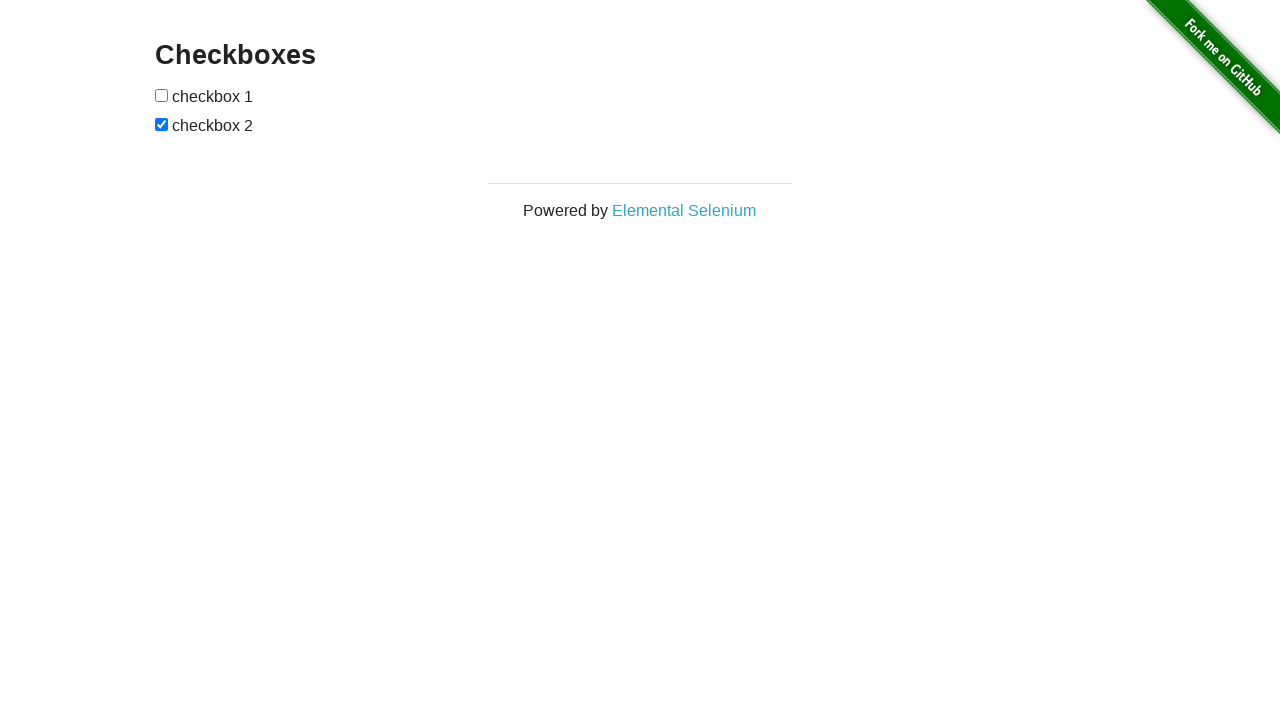

Located all checkboxes on the page
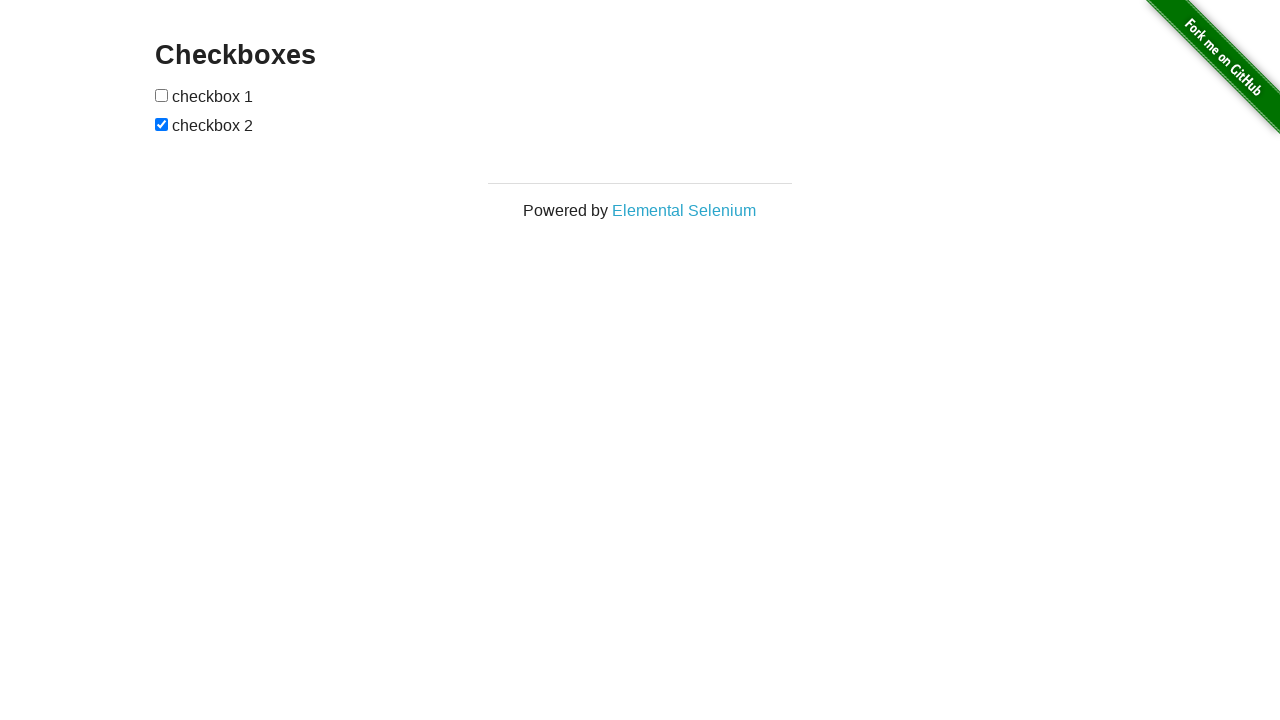

Clicked the second checkbox at (162, 124) on input[type='checkbox'] >> nth=1
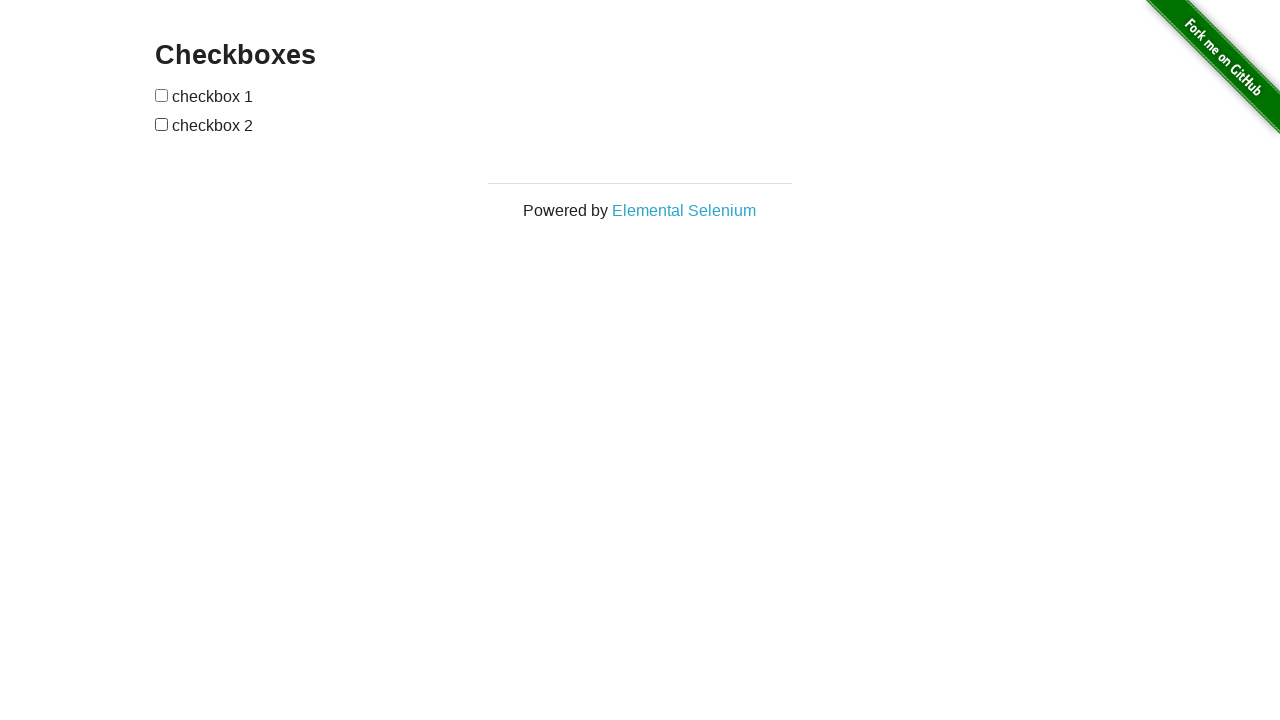

Verified final checkbox status: False
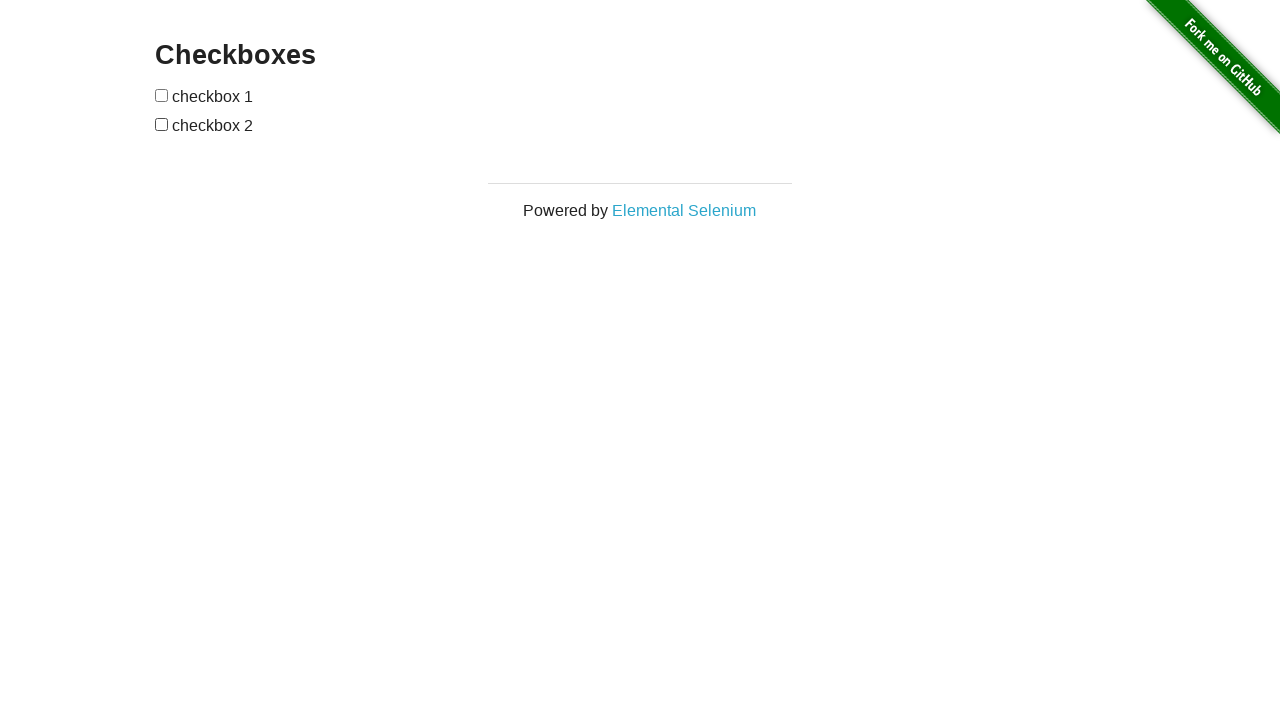

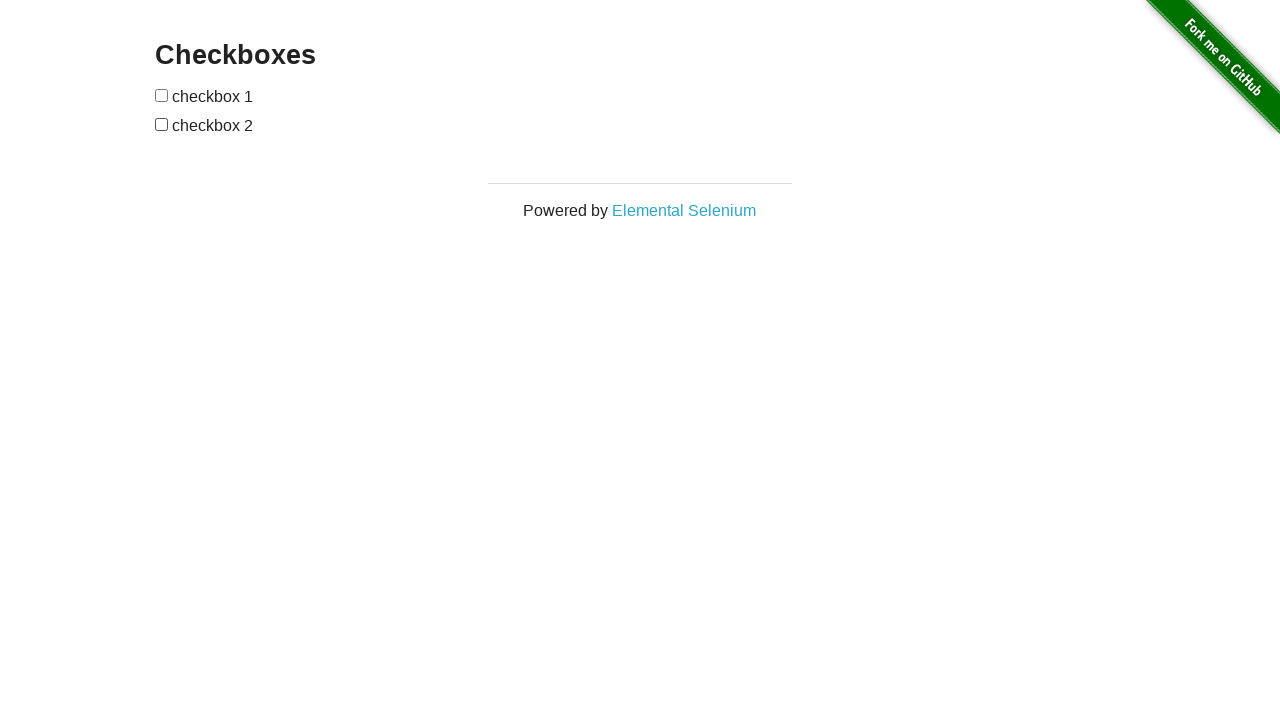